Navigates to Express JS Development page through the Technologies dropdown menu

Starting URL: https://www.tranktechnologies.com/

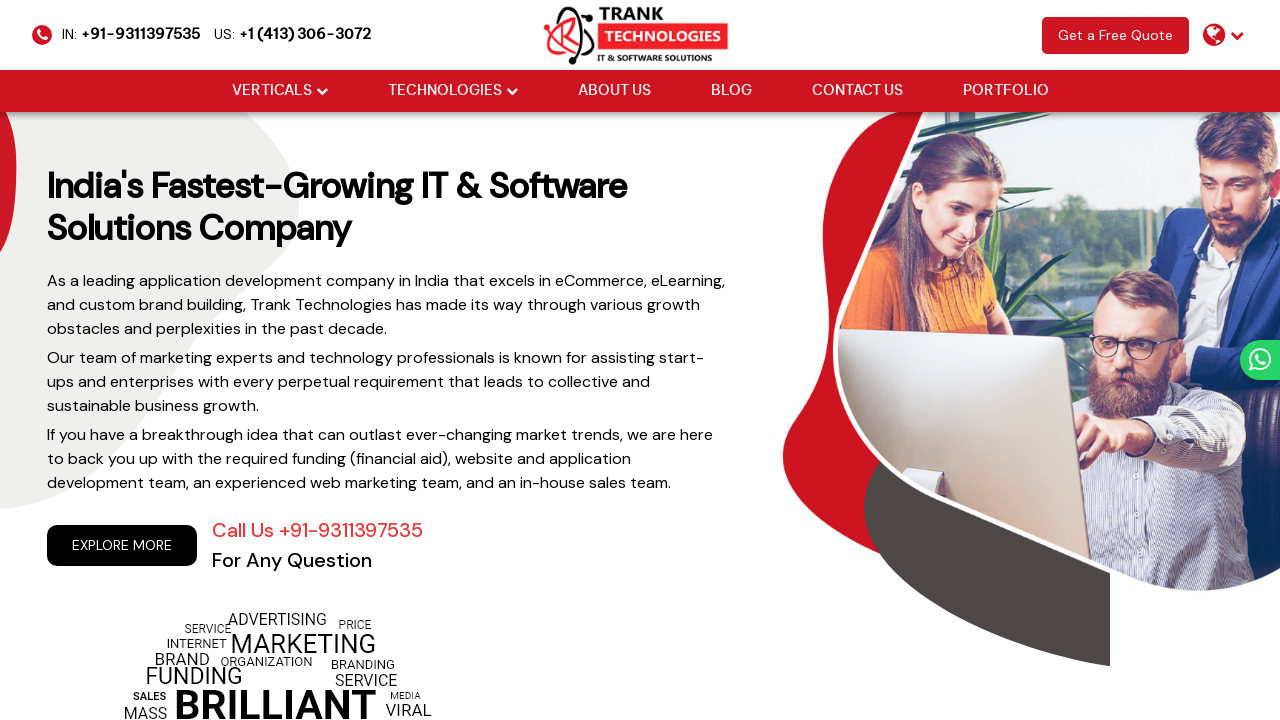

Hovered over Technologies dropdown menu at (444, 91) on xpath=//li[@class='drop_down']//a[@href='#'][normalize-space()='Technologies']
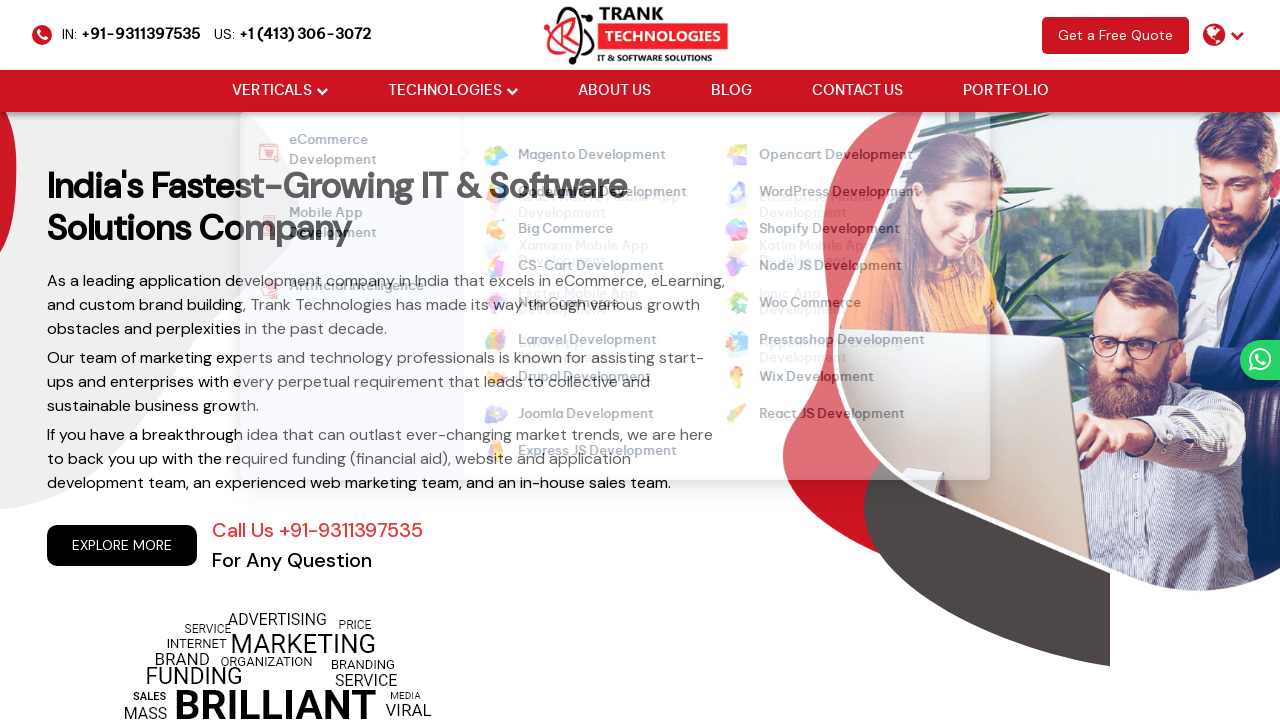

Hovered over Express JS Development link at (585, 452) on xpath=//ul[@class='cm-flex cm-flex-wrap']//a[normalize-space()='Express JS Devel
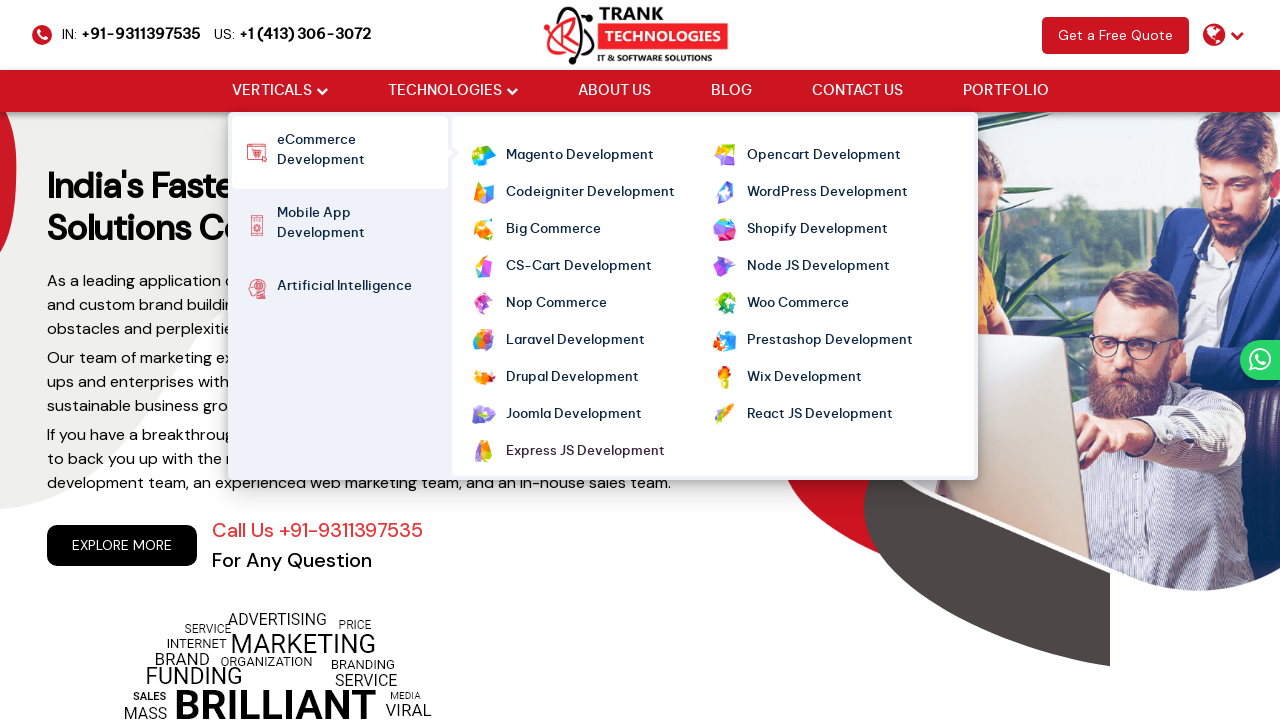

Clicked on Express JS Development link to navigate to the page at (585, 452) on xpath=//ul[@class='cm-flex cm-flex-wrap']//a[normalize-space()='Express JS Devel
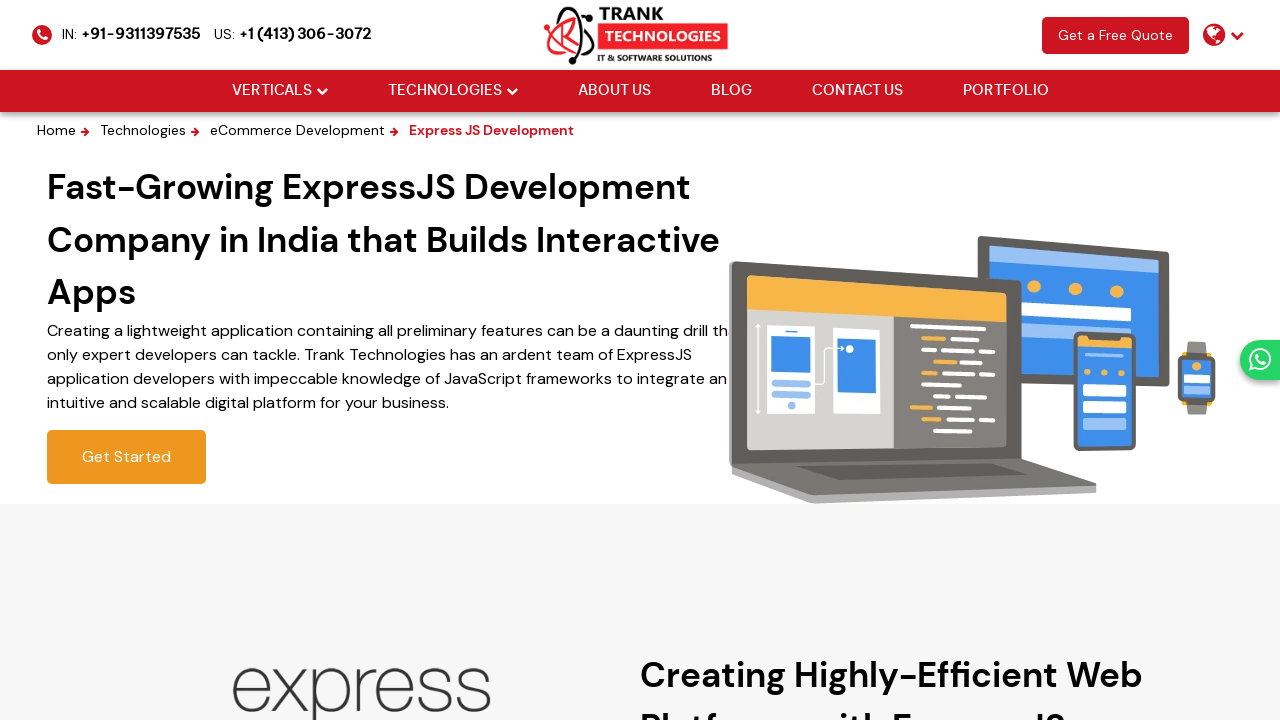

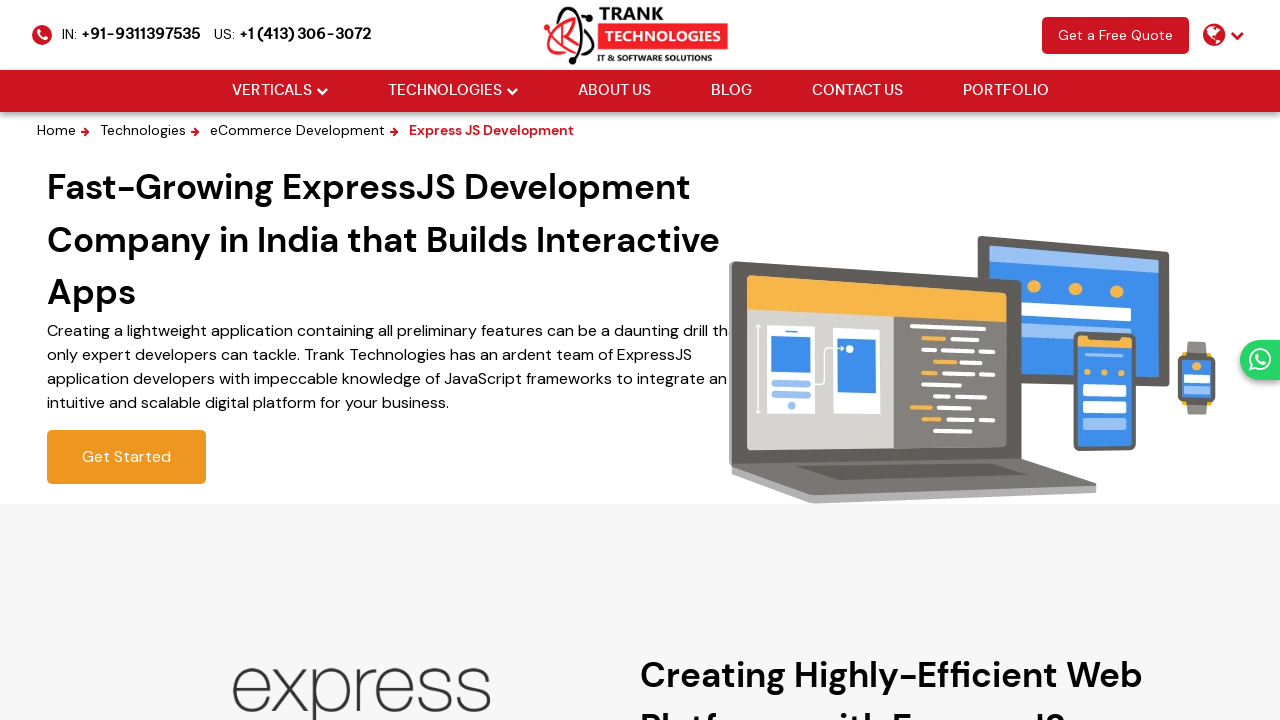